Tests dynamic loading functionality by clicking a start button and waiting for content to appear. Verifies that an h4 element becomes visible after the loading completes.

Starting URL: https://automationfc.github.io/dynamic-loading/

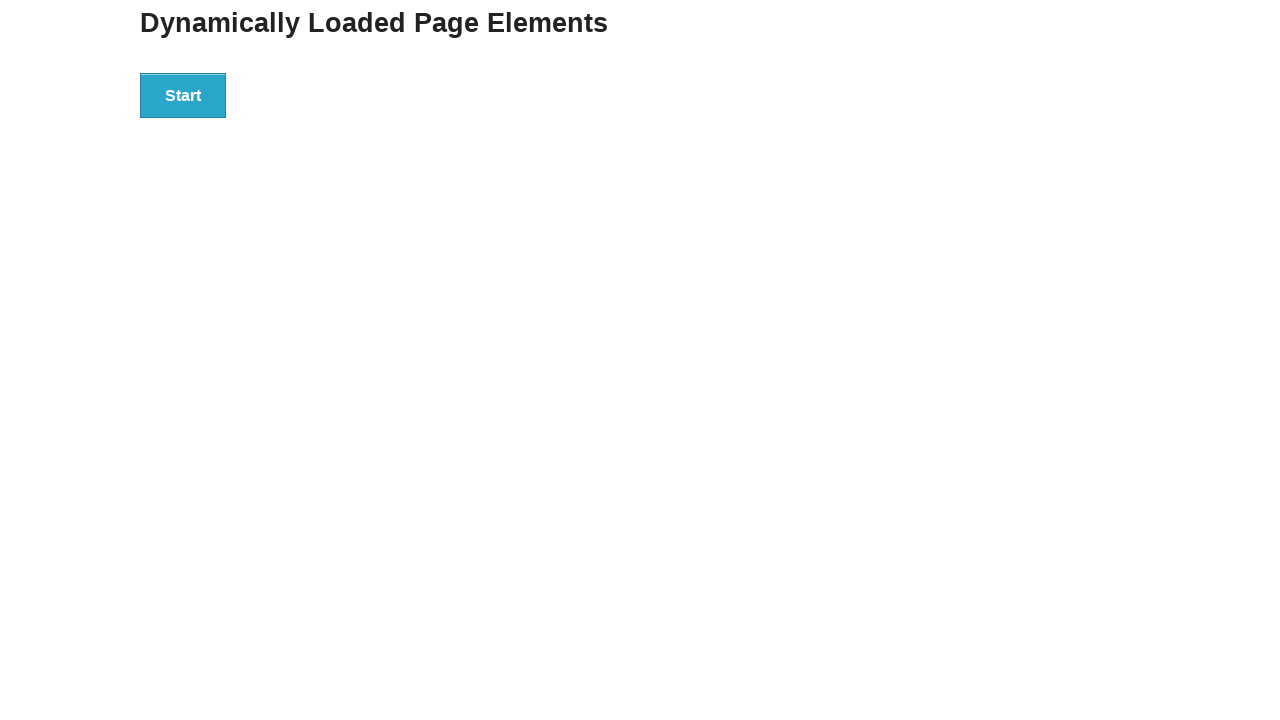

Clicked start button to trigger dynamic loading at (183, 95) on xpath=//button
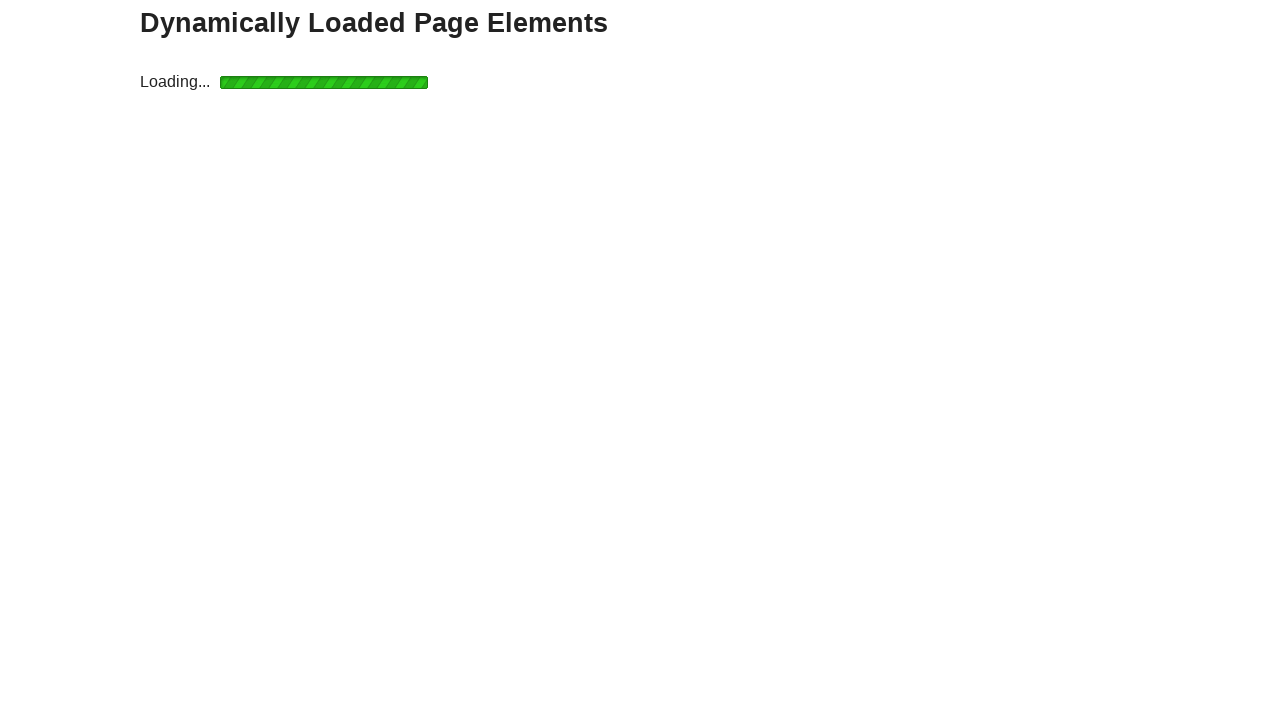

Waited for h4 element to become visible after loading completed
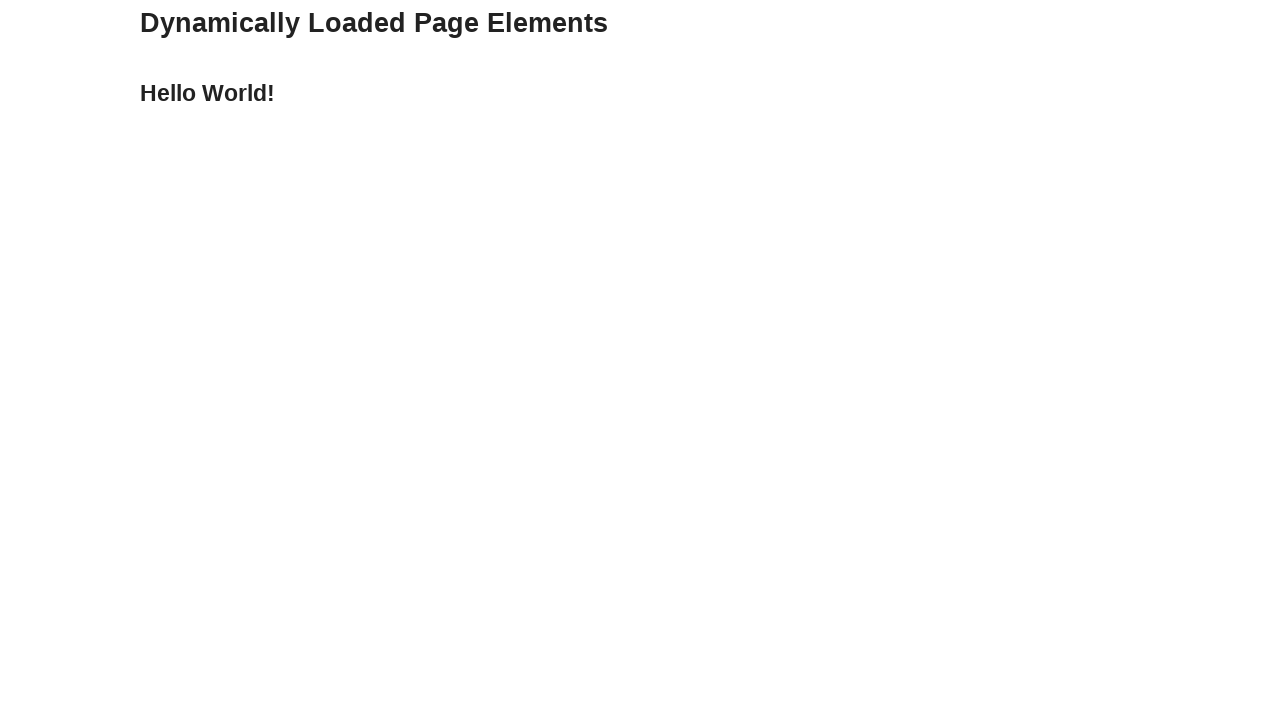

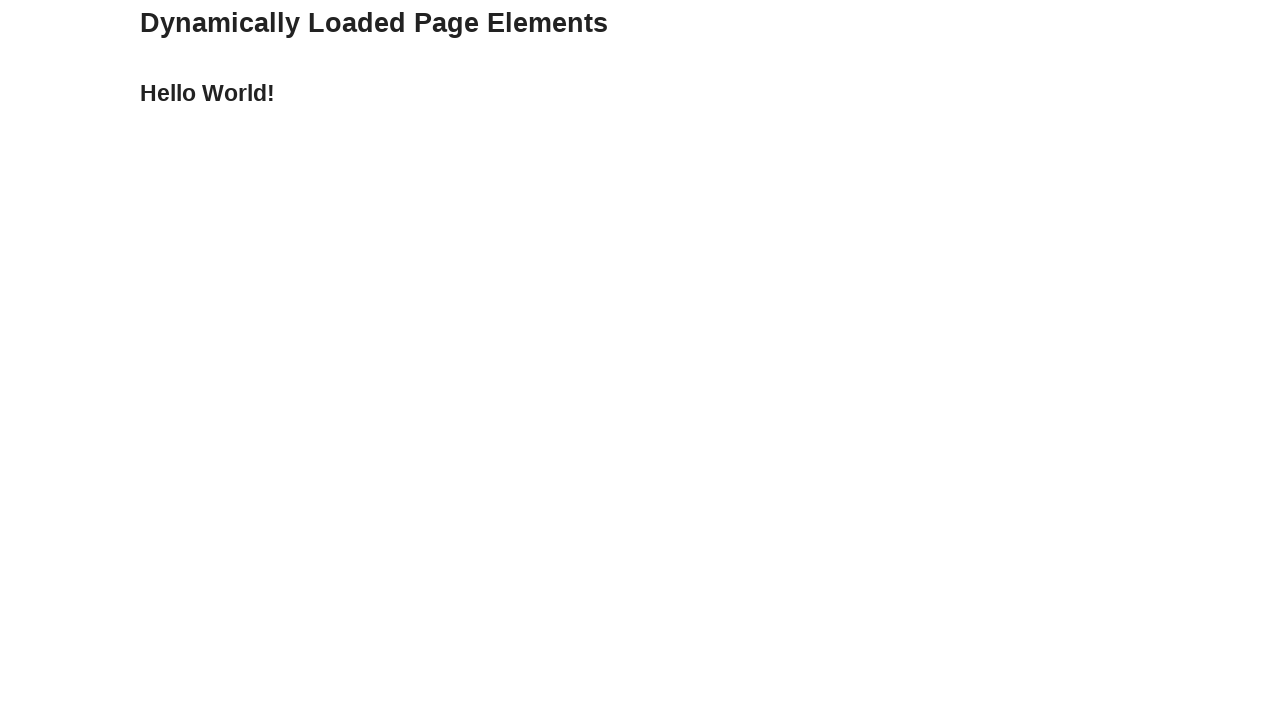